Tests a web form by filling in a text input field and password field, then clicking the submit button on Selenium's official demo form page.

Starting URL: https://www.selenium.dev/selenium/web/web-form.html

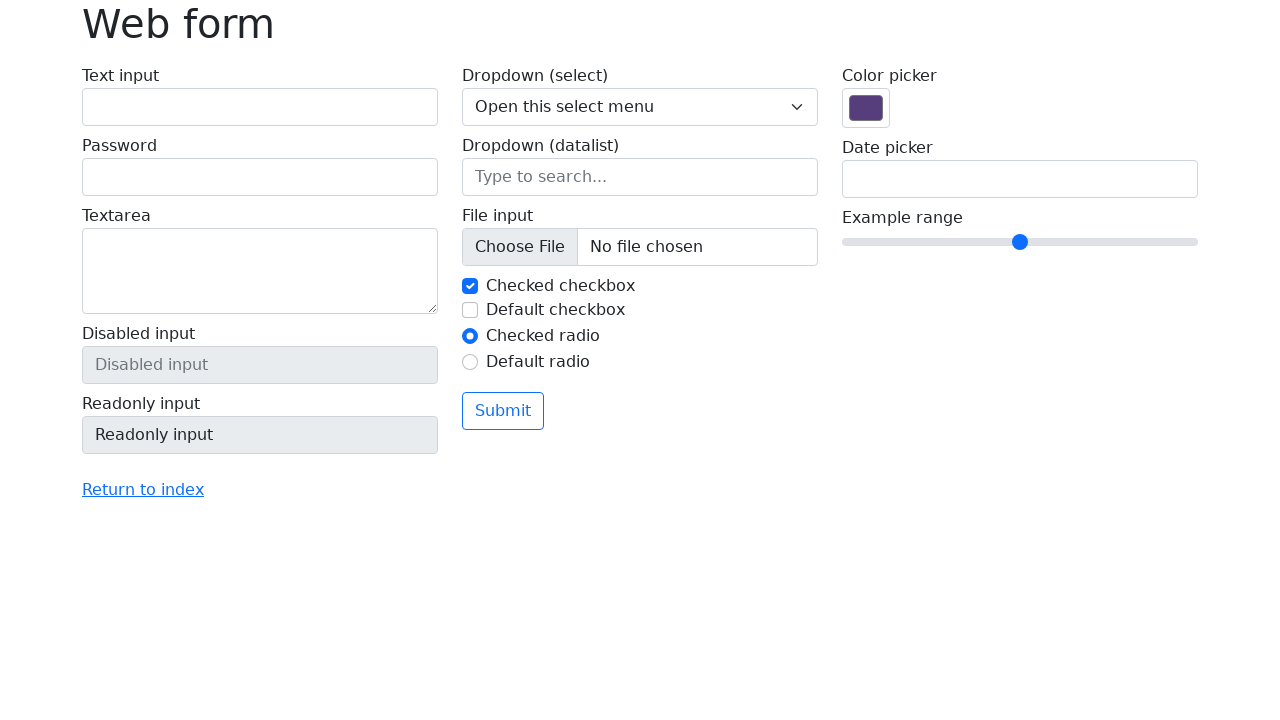

Filled text input field with 'Selenium' on #my-text-id
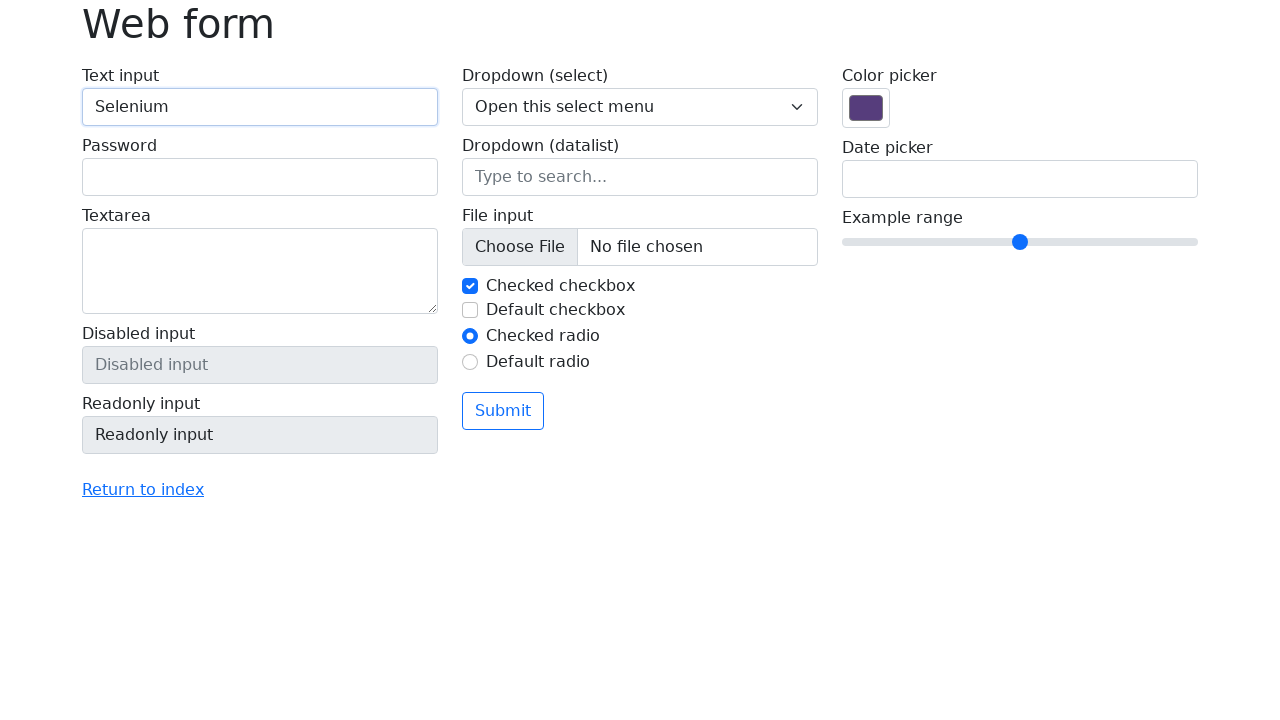

Filled password field with '1234' on input[name='my-password']
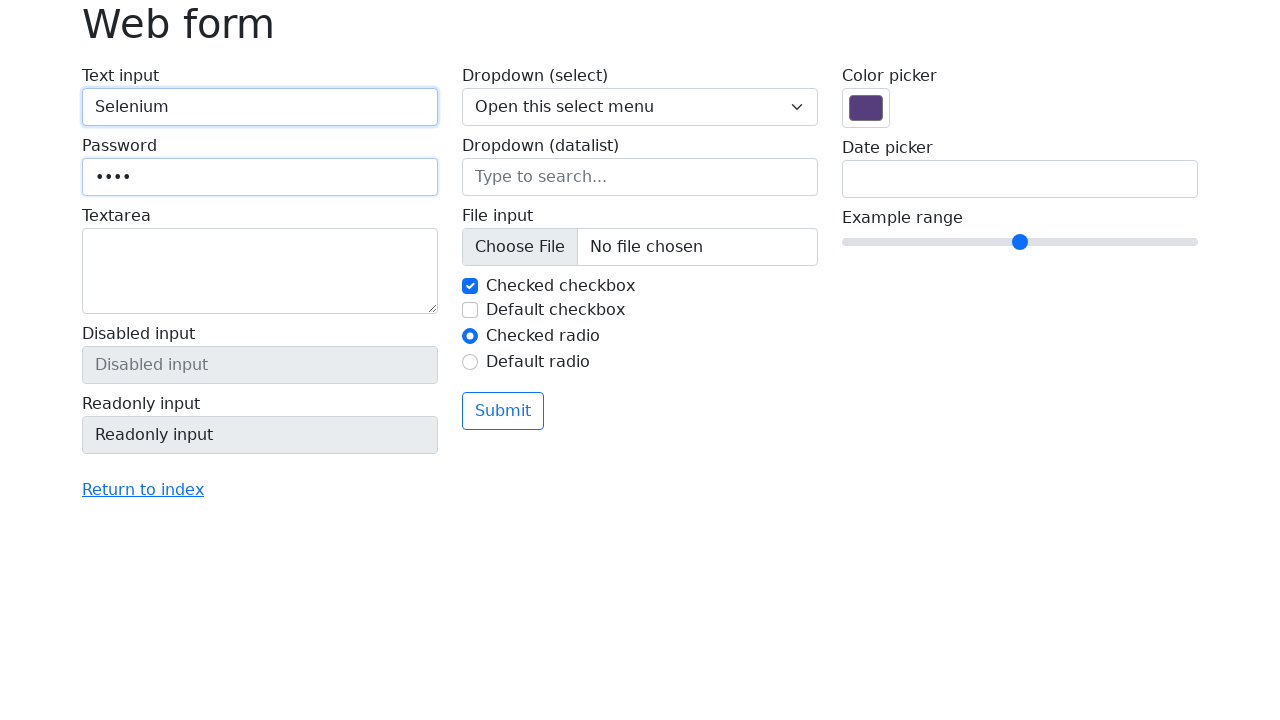

Clicked submit button at (503, 411) on button
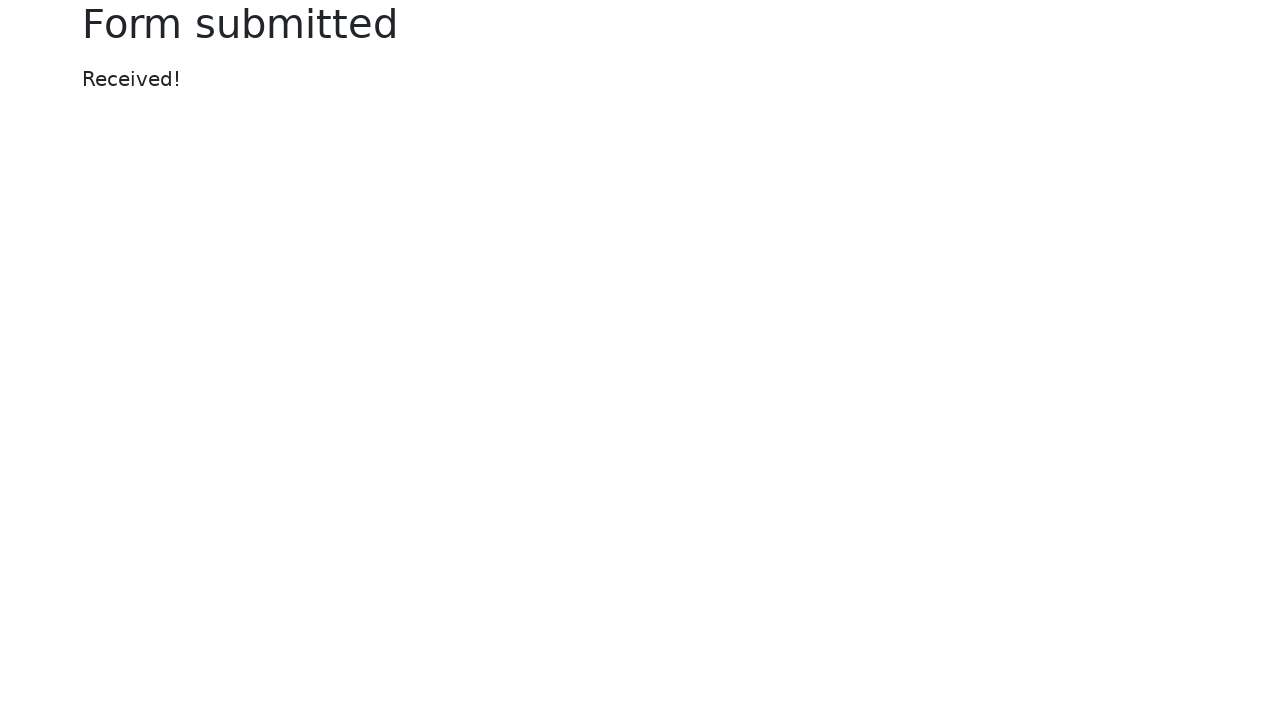

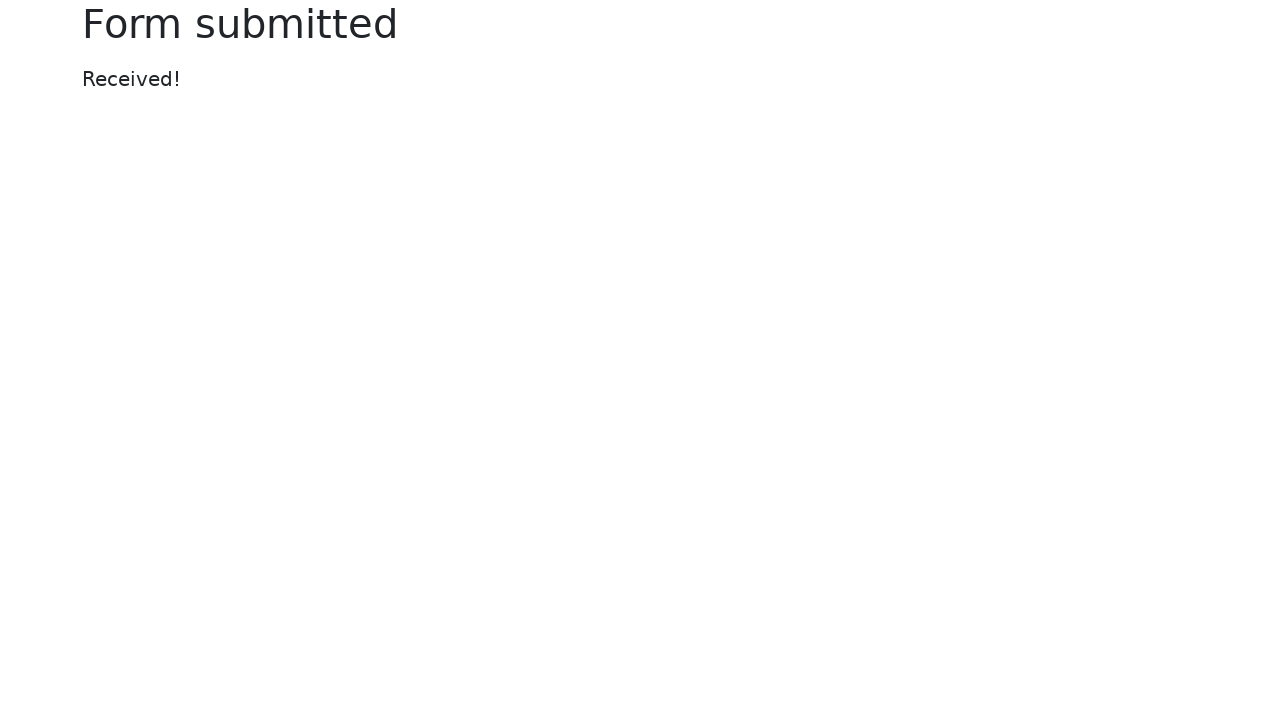